Tests entering a name in the quiz name field by clicking the input and typing a test name

Starting URL: https://draffelberg.github.io/QuizMaster/

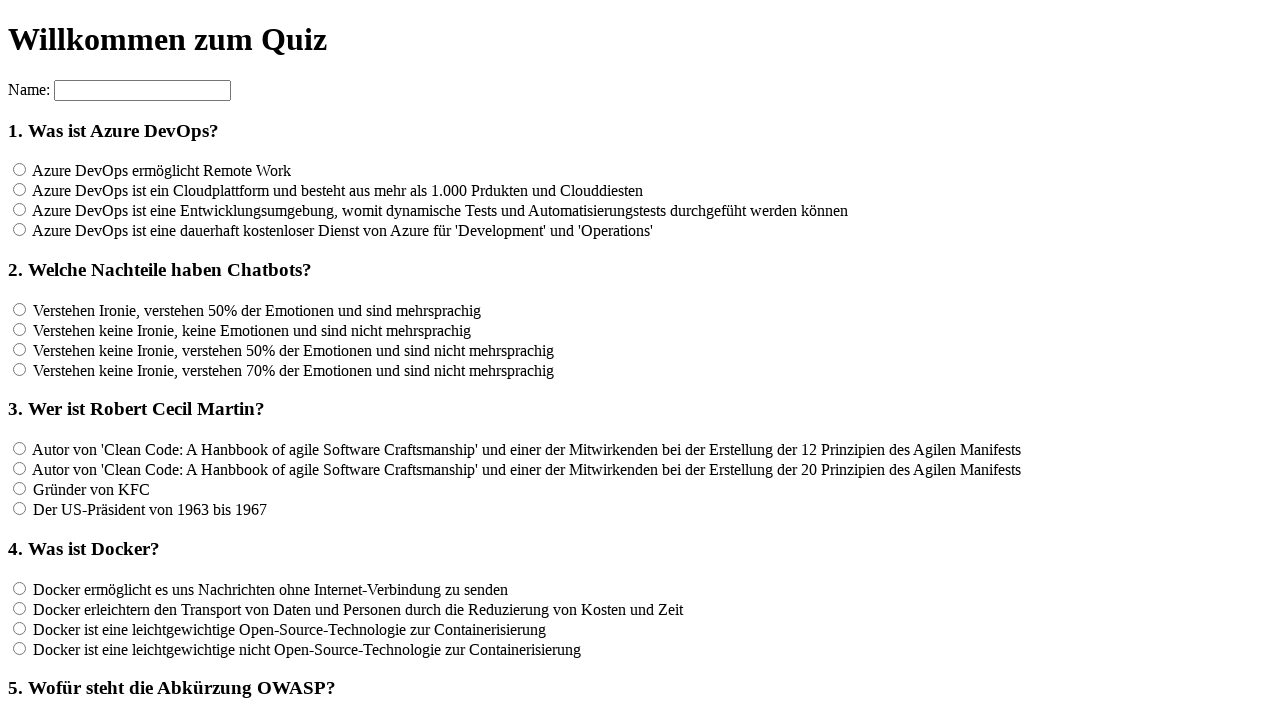

Clicked on the quiz name input field at (142, 90) on input[name='name']
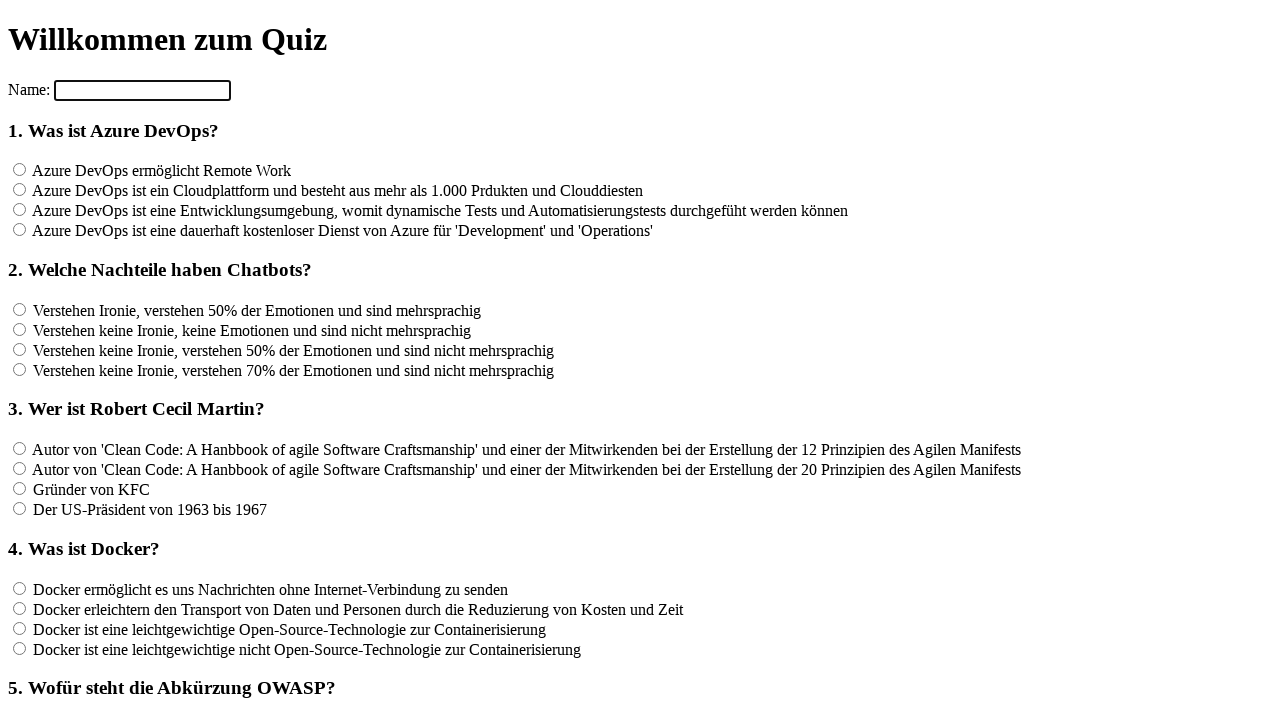

Entered 'Tester' as the quiz name on input[name='name']
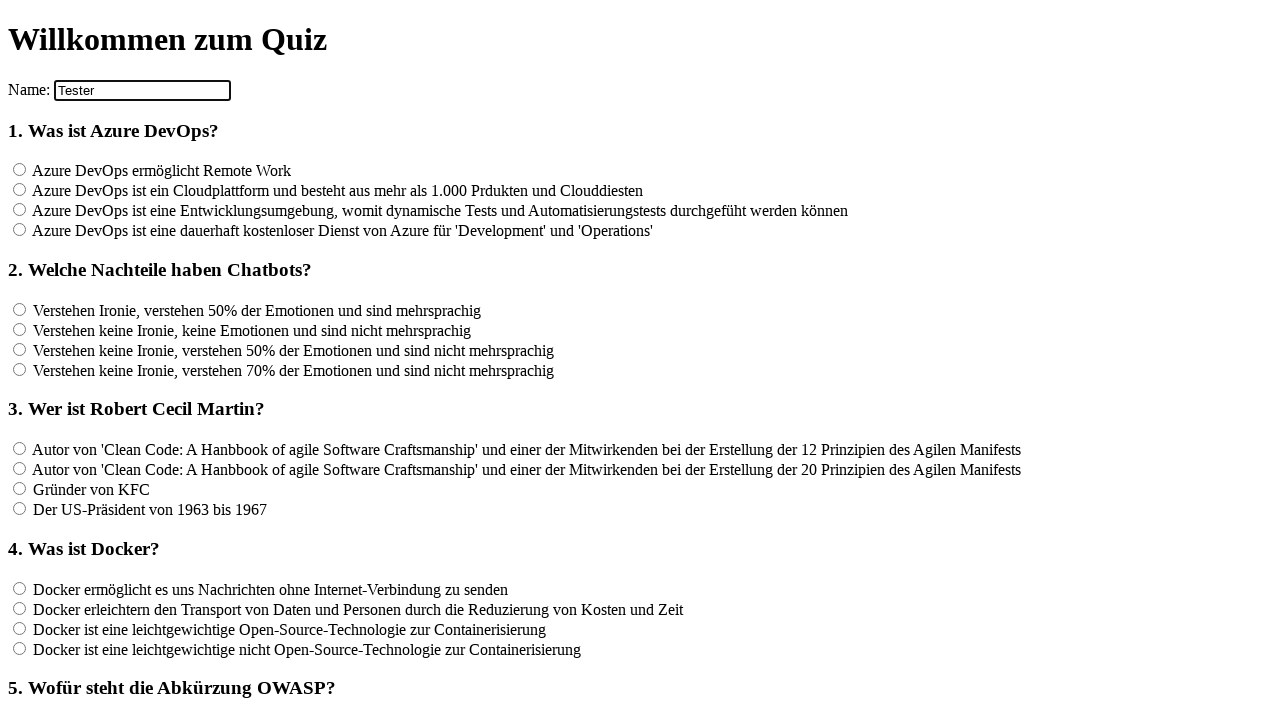

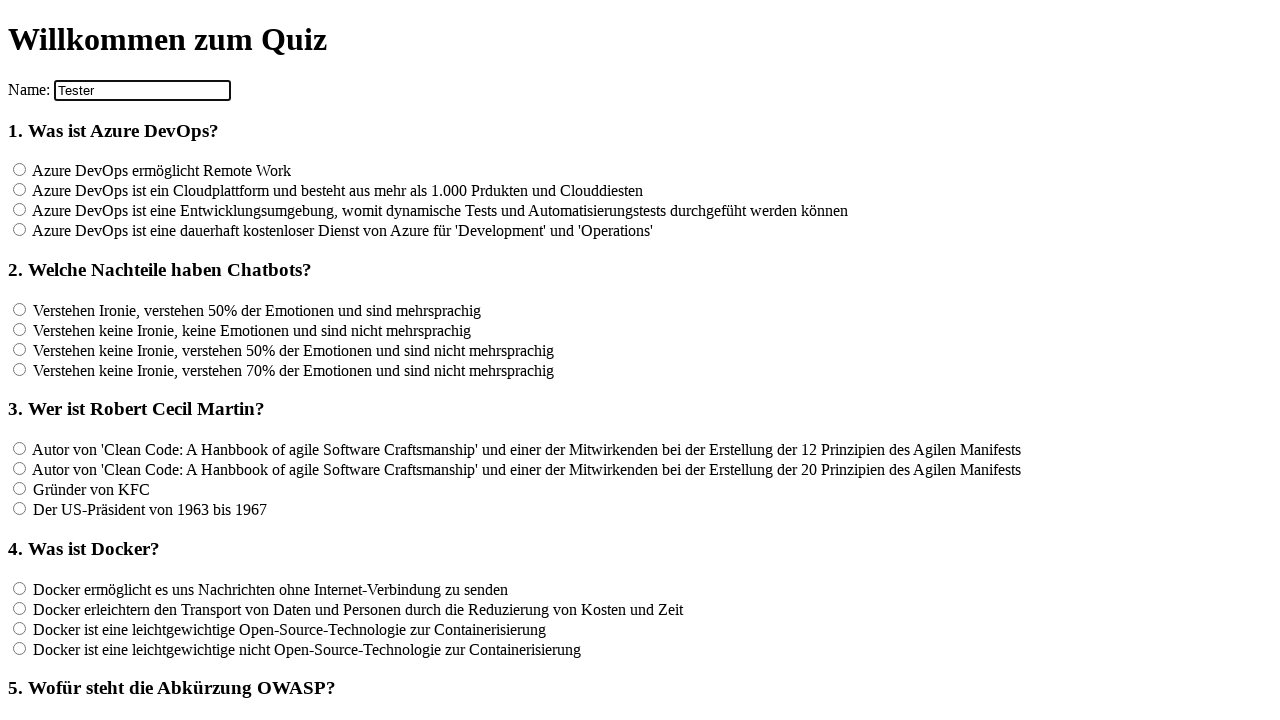